Tests that the browser back button works correctly with filter navigation

Starting URL: https://demo.playwright.dev/todomvc

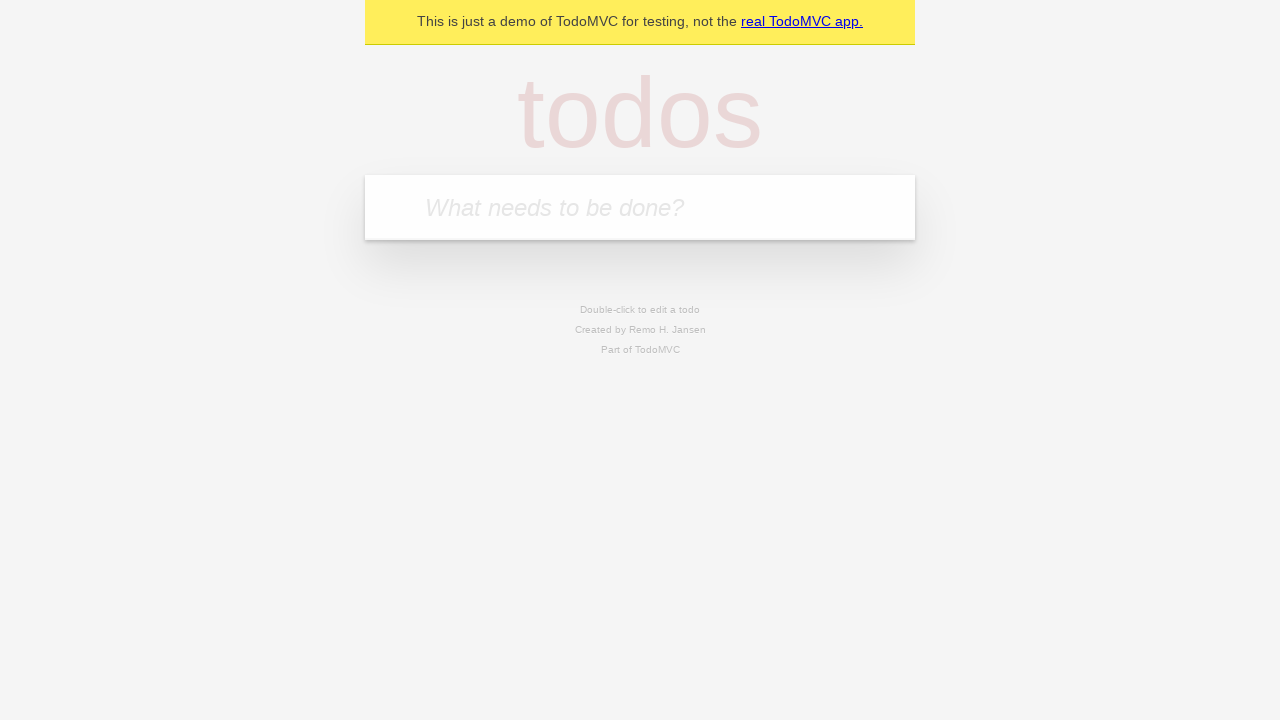

Filled todo input with 'buy some cheese' on internal:attr=[placeholder="What needs to be done?"i]
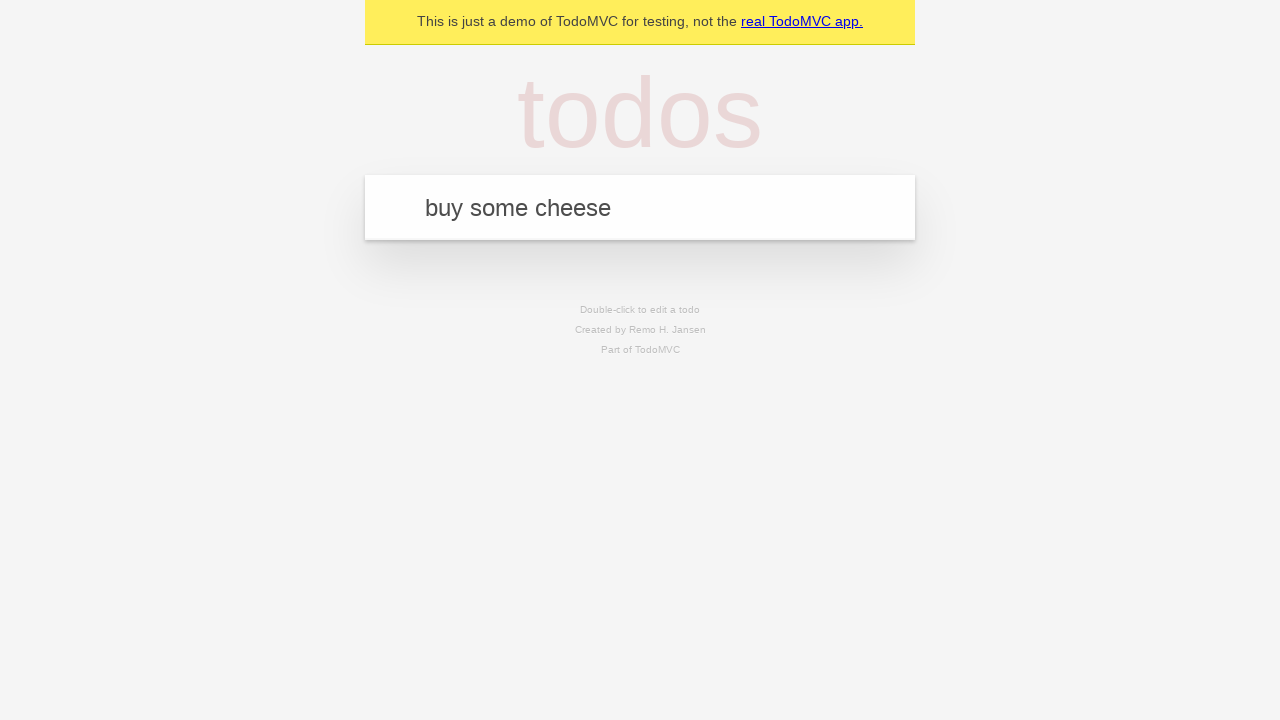

Pressed Enter to create first todo on internal:attr=[placeholder="What needs to be done?"i]
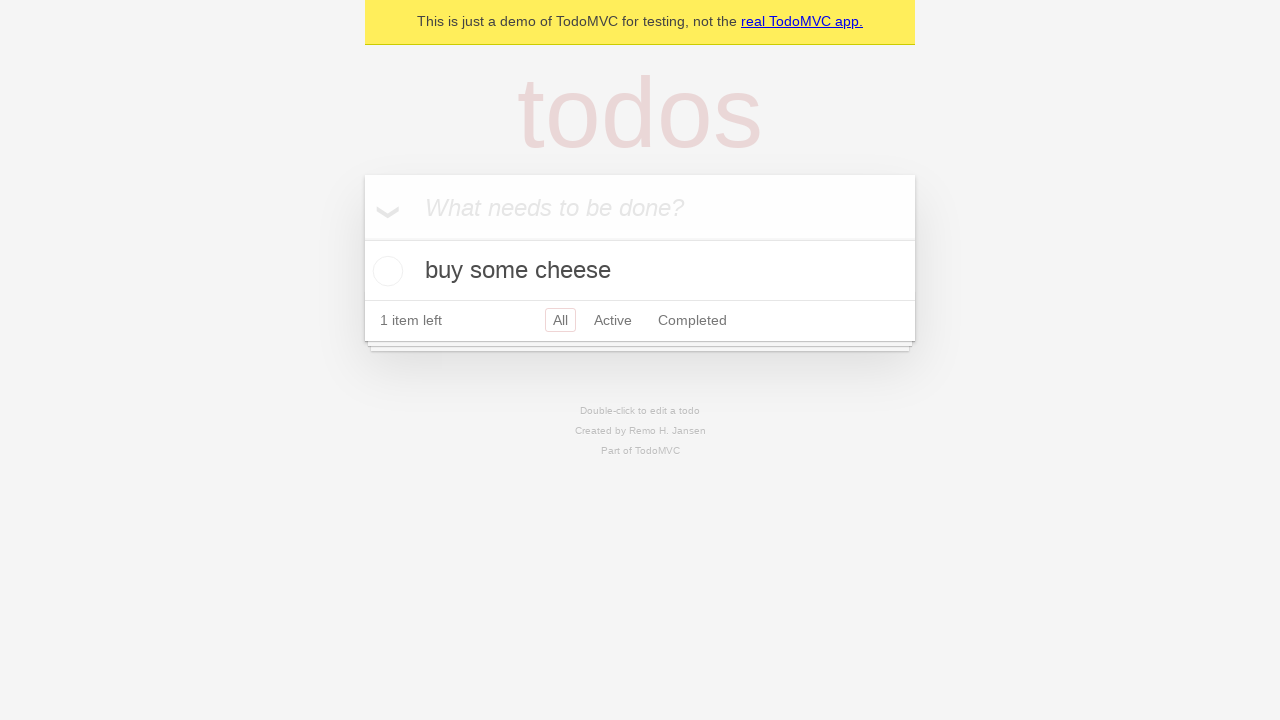

Filled todo input with 'feed the cat' on internal:attr=[placeholder="What needs to be done?"i]
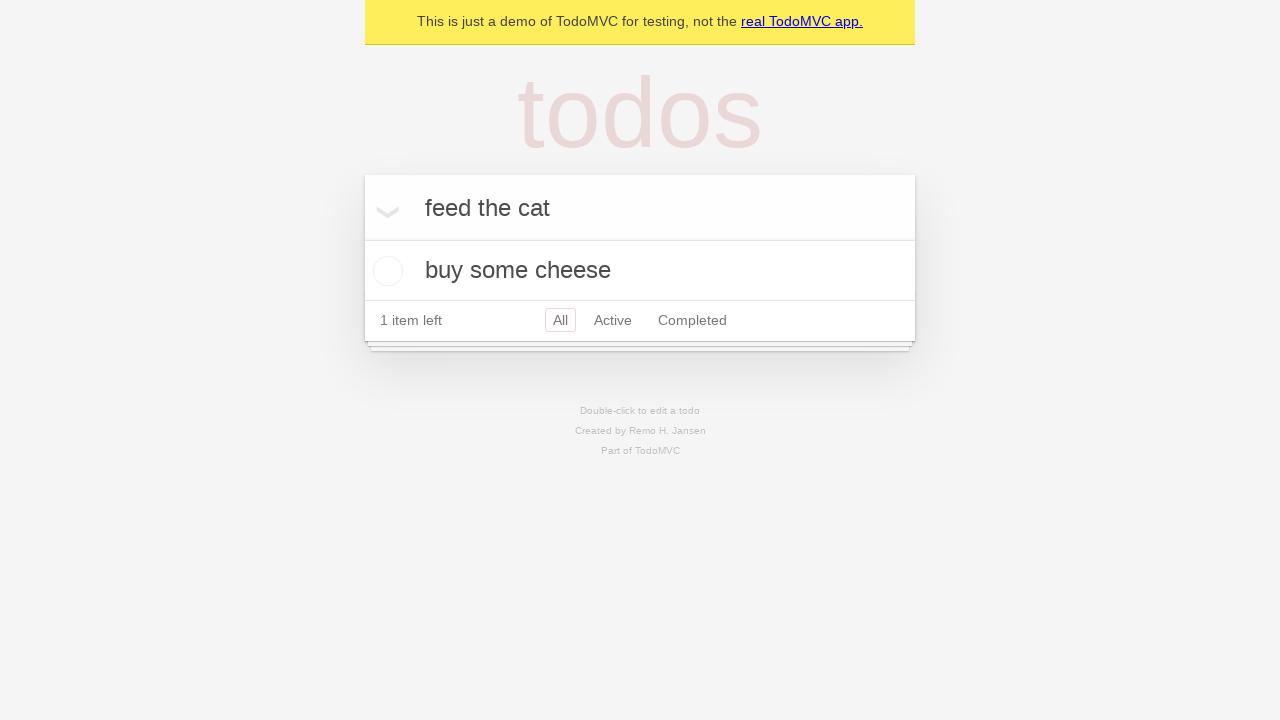

Pressed Enter to create second todo on internal:attr=[placeholder="What needs to be done?"i]
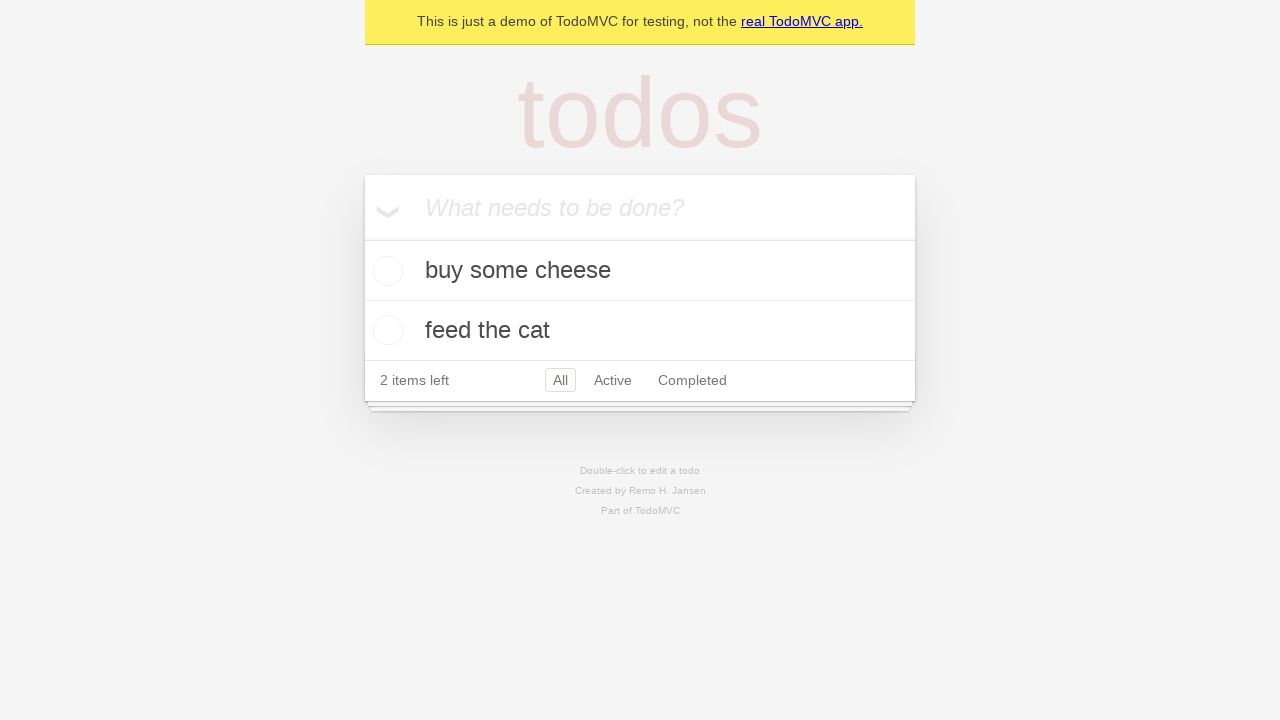

Filled todo input with 'book a doctors appointment' on internal:attr=[placeholder="What needs to be done?"i]
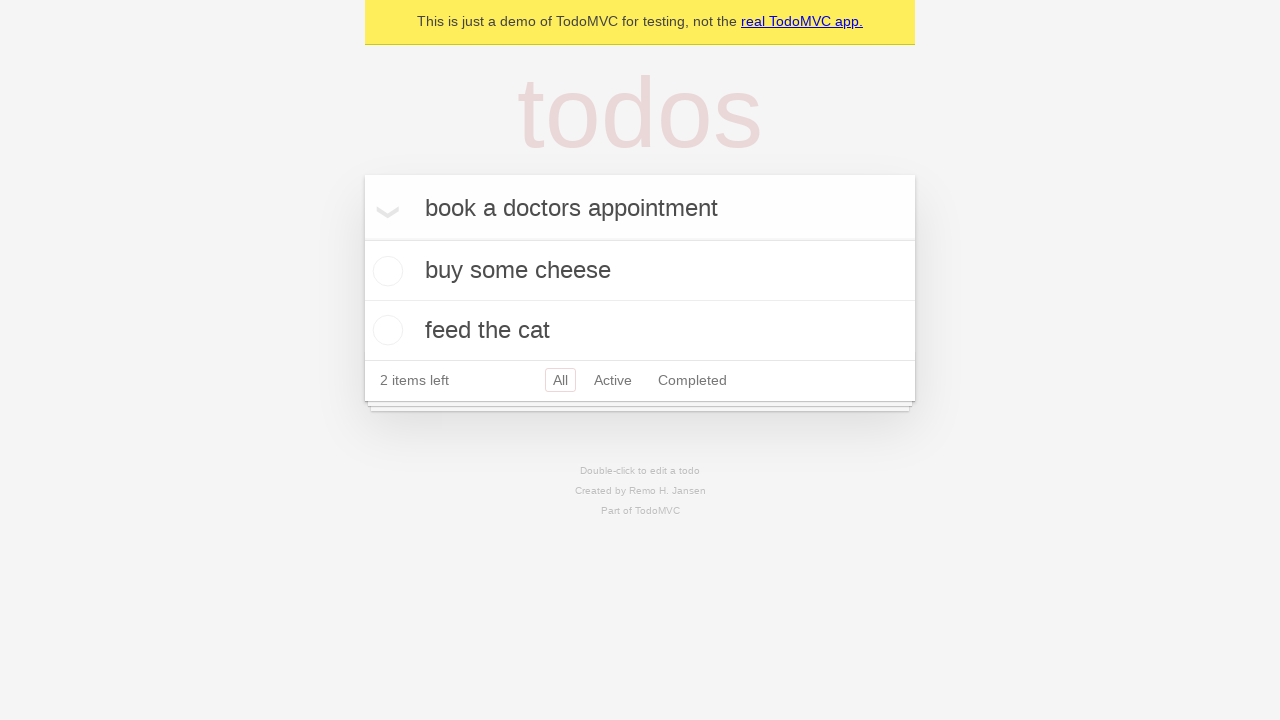

Pressed Enter to create third todo on internal:attr=[placeholder="What needs to be done?"i]
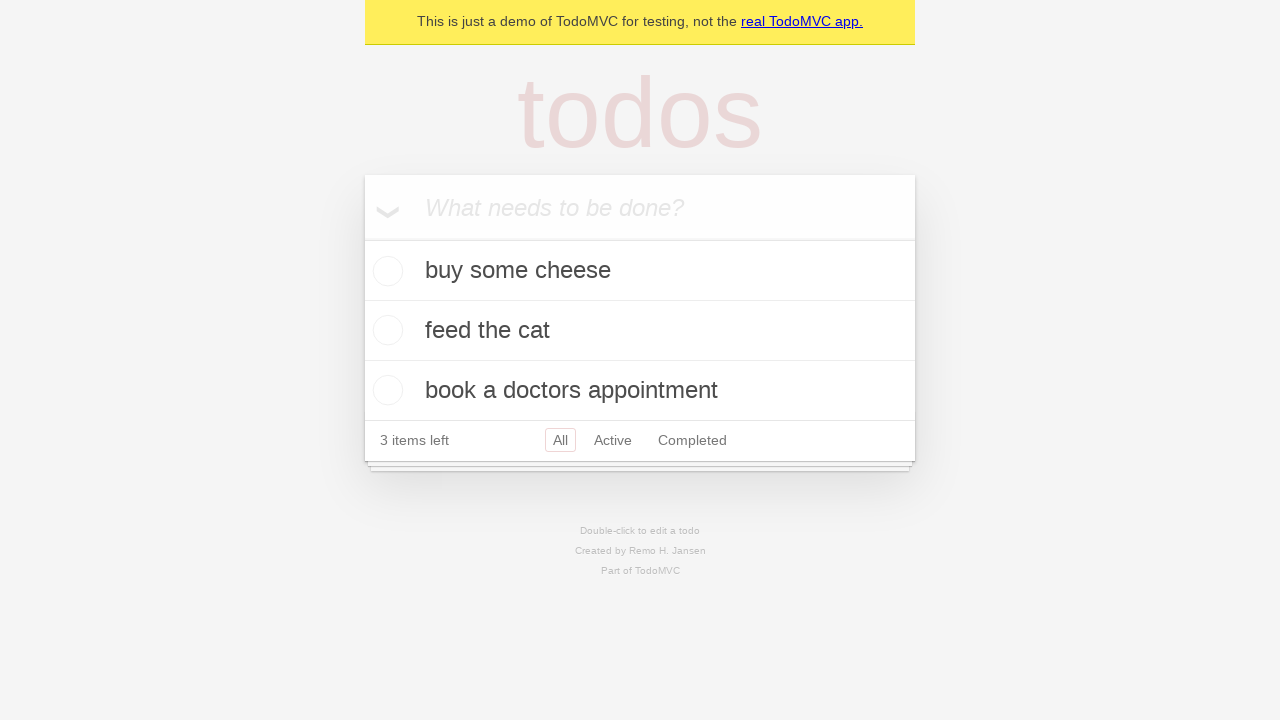

Checked the second todo item at (385, 330) on [data-testid='todo-item'] >> nth=1 >> internal:role=checkbox
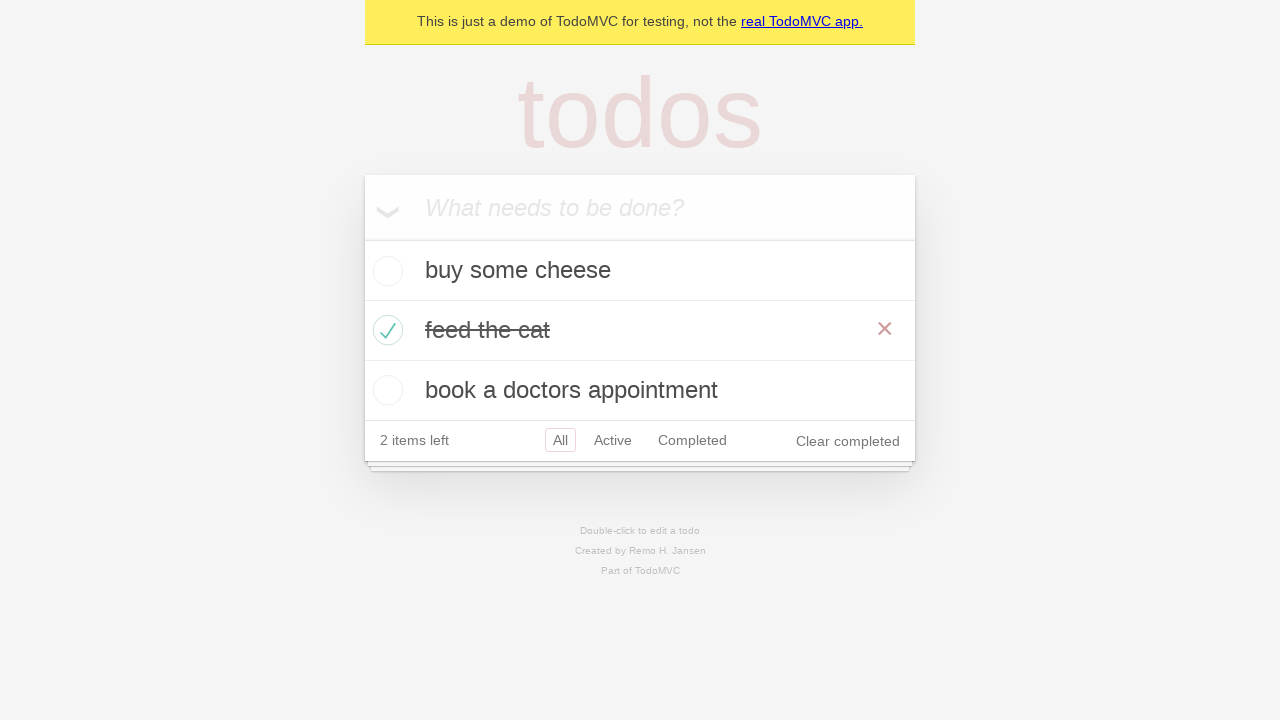

Clicked All filter at (560, 440) on internal:role=link[name="All"i]
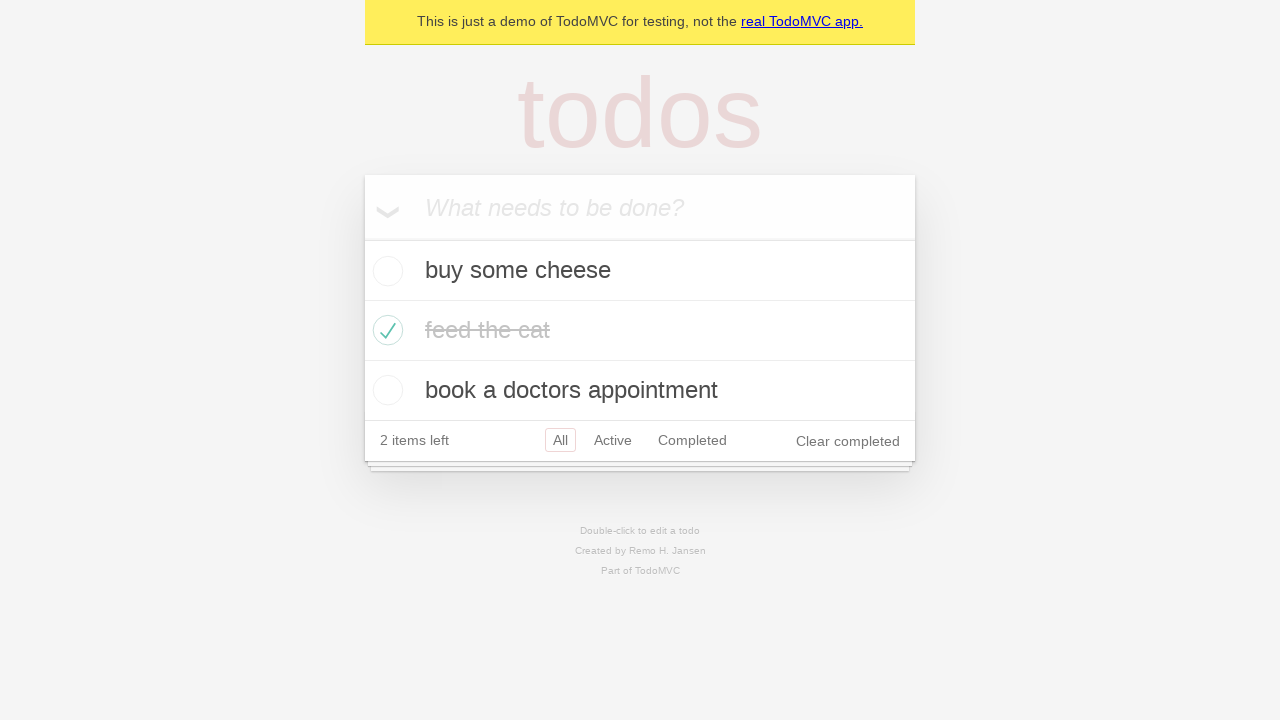

Clicked Active filter at (613, 440) on internal:role=link[name="Active"i]
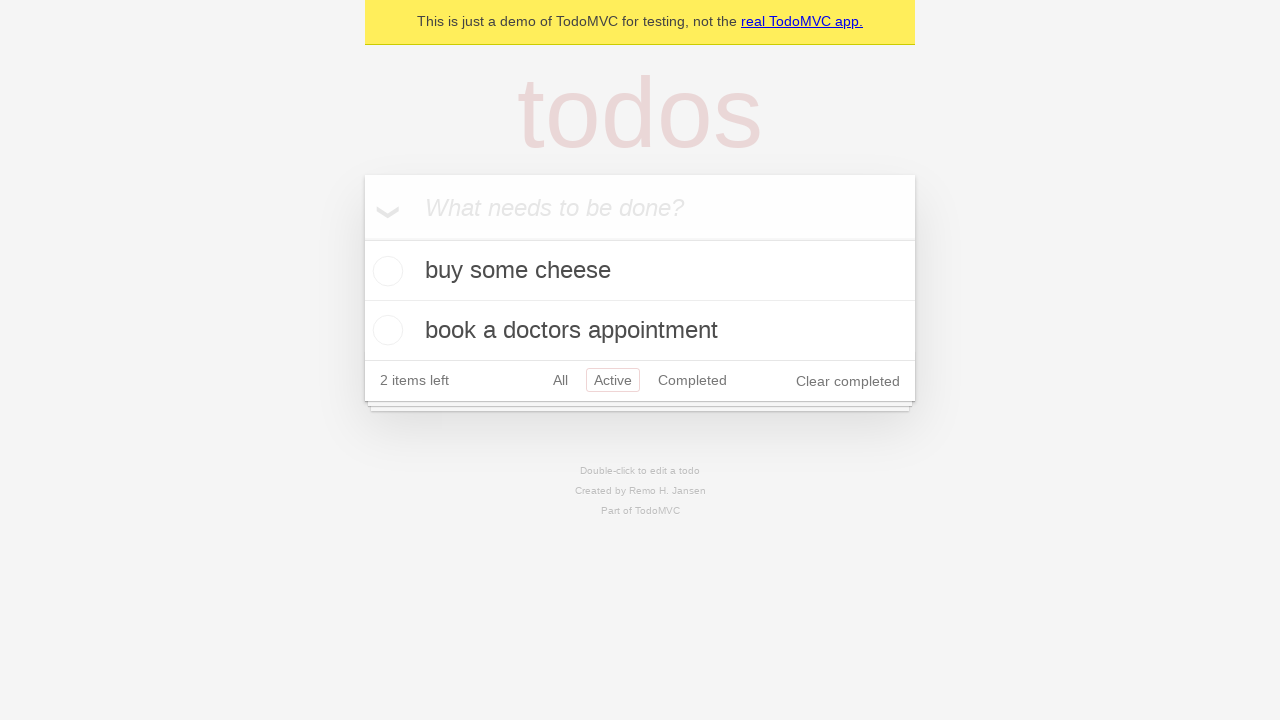

Clicked Completed filter at (692, 380) on internal:role=link[name="Completed"i]
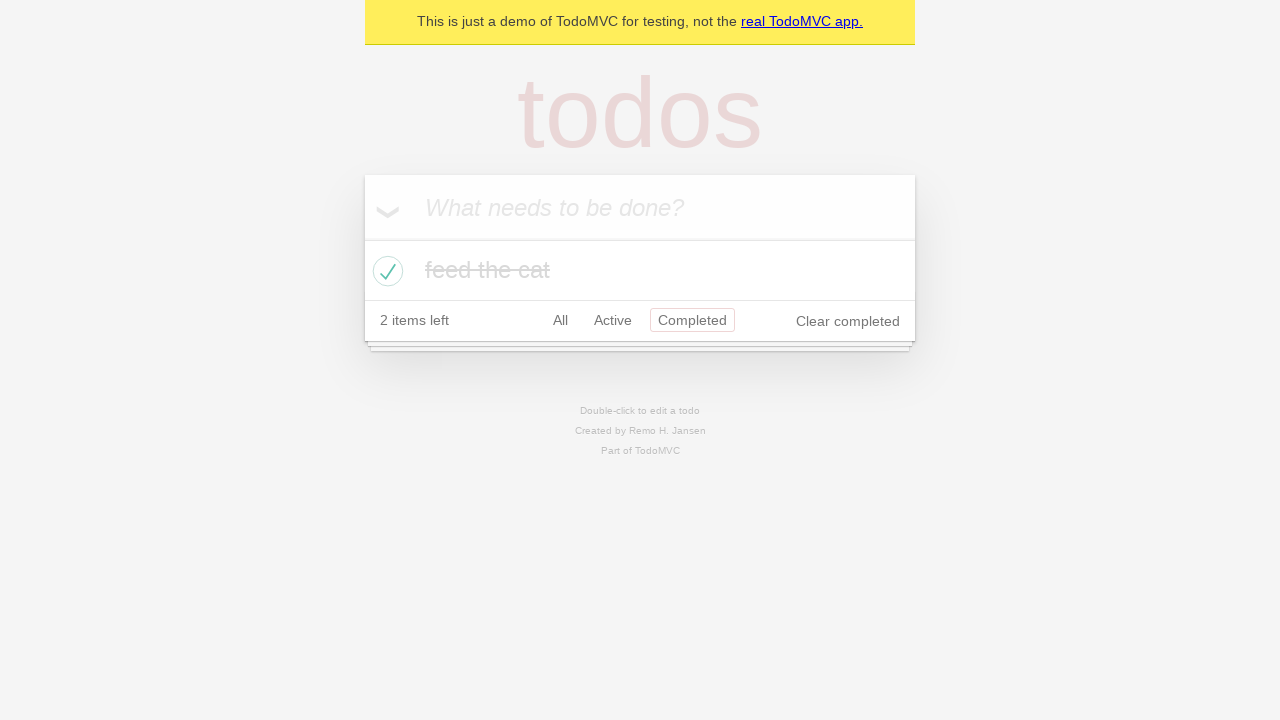

Navigated back to Active filter using browser back button
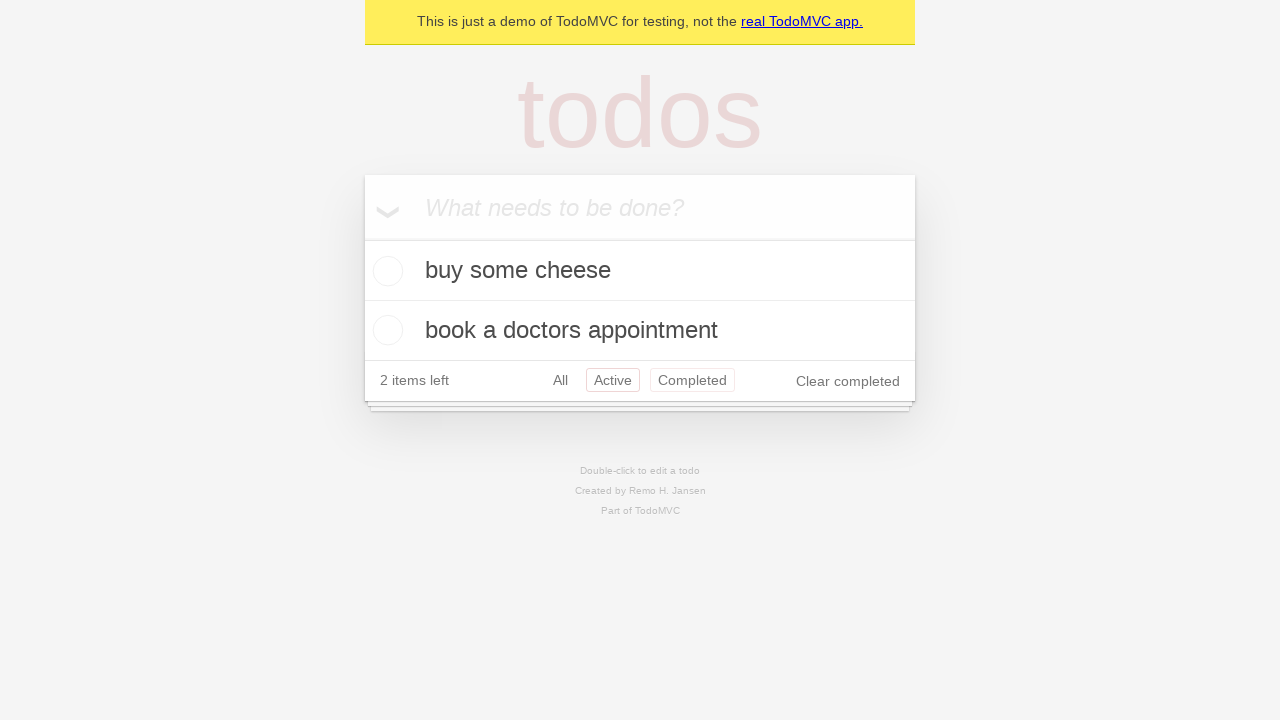

Navigated back to All filter using browser back button
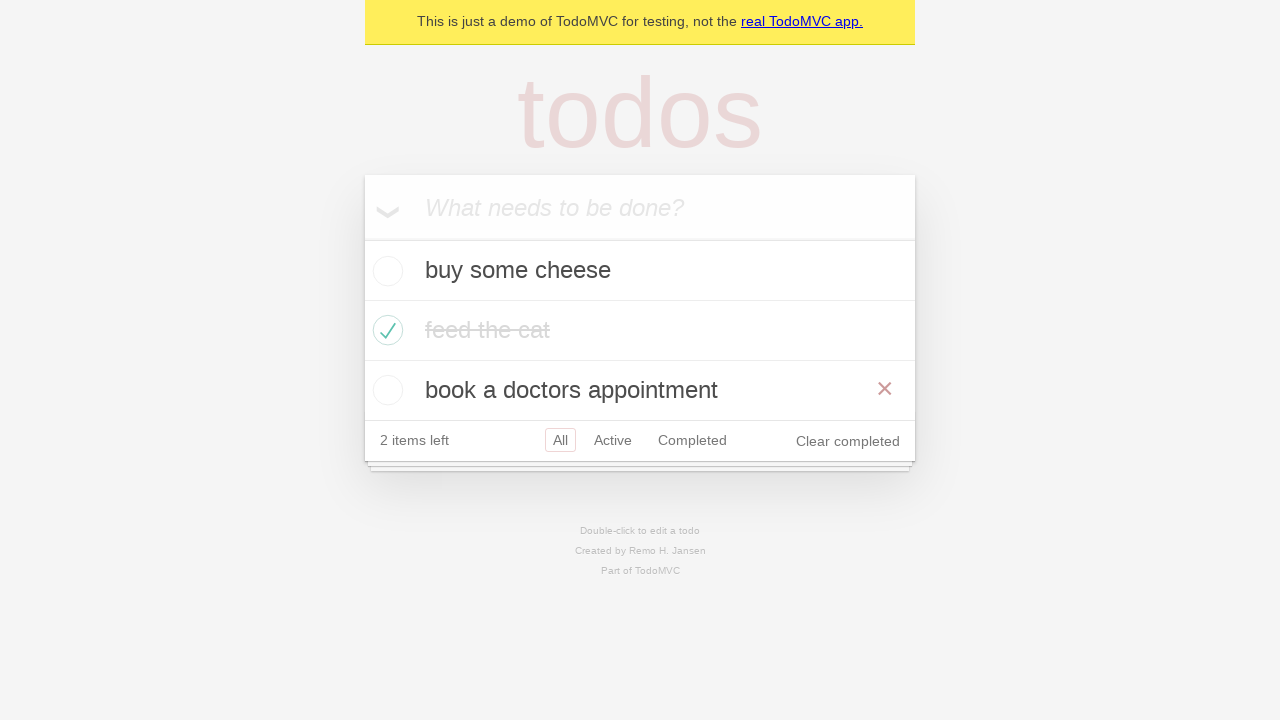

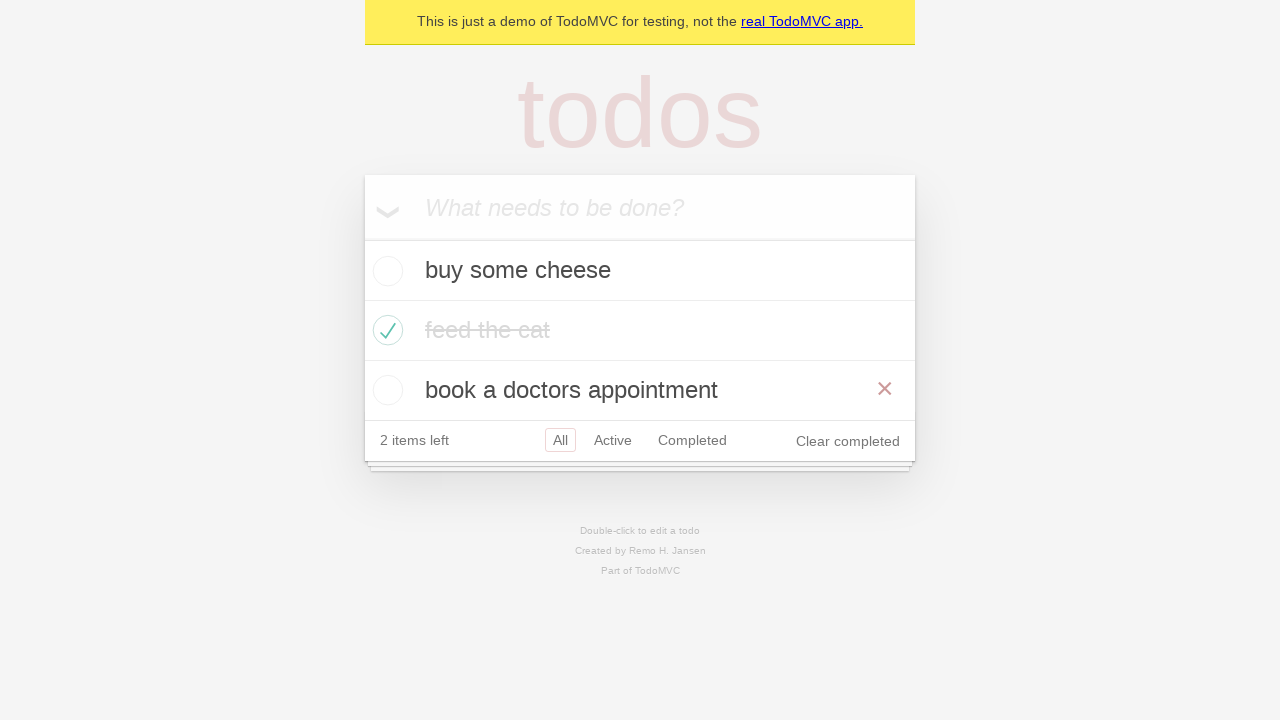